Tests that clicking the Browse Languages menu navigates to the correct ABC page URL

Starting URL: https://www.99-bottles-of-beer.net/

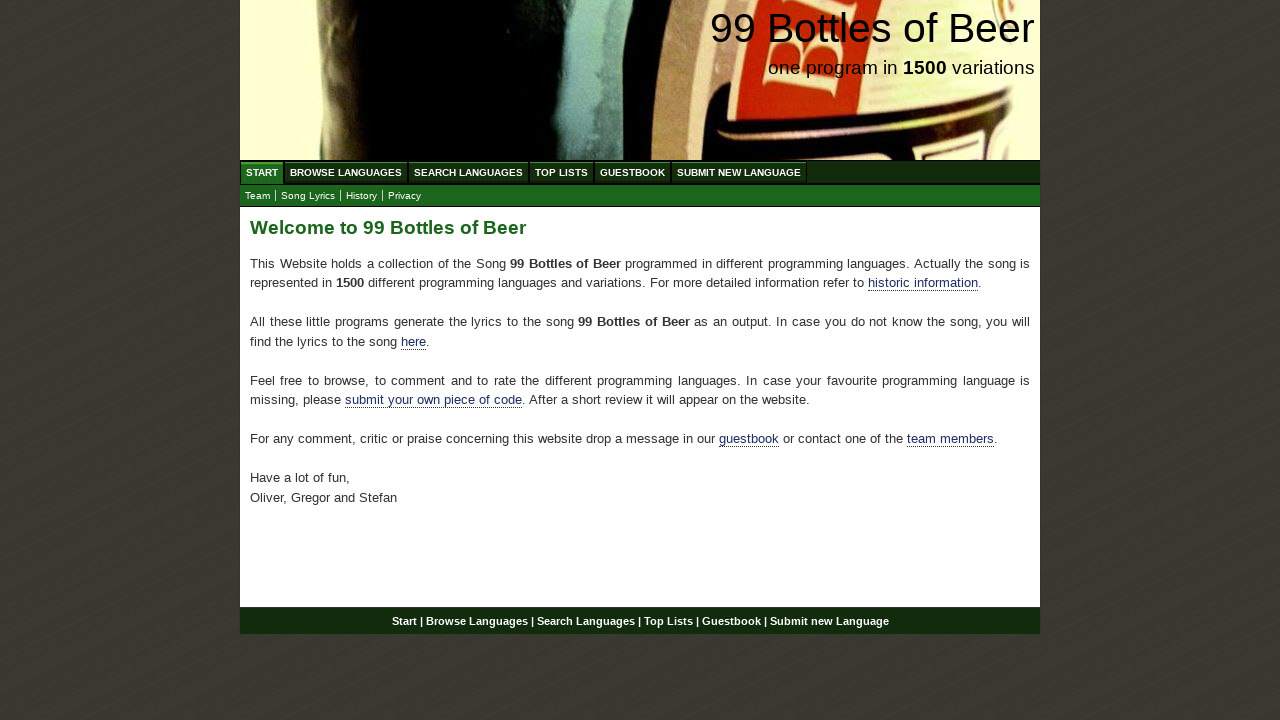

Clicked Browse Languages menu link at (346, 172) on a[href='/abc.html']
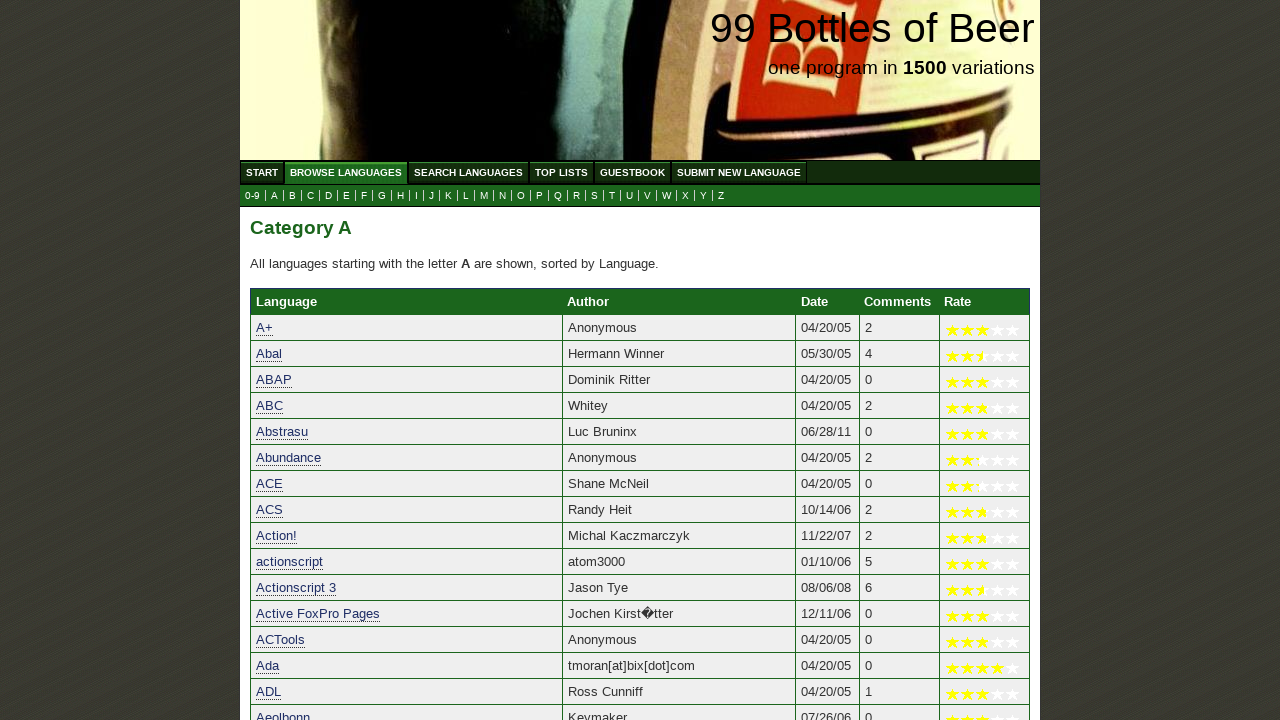

Navigated to ABC page URL successfully
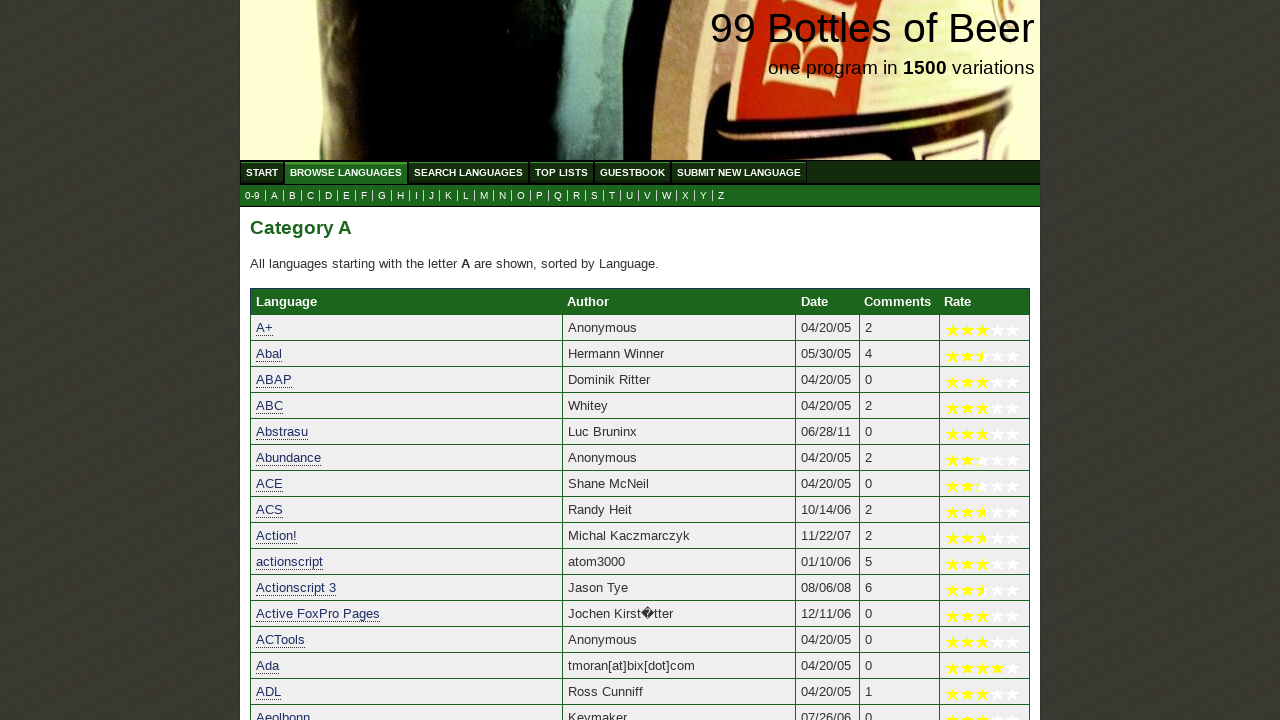

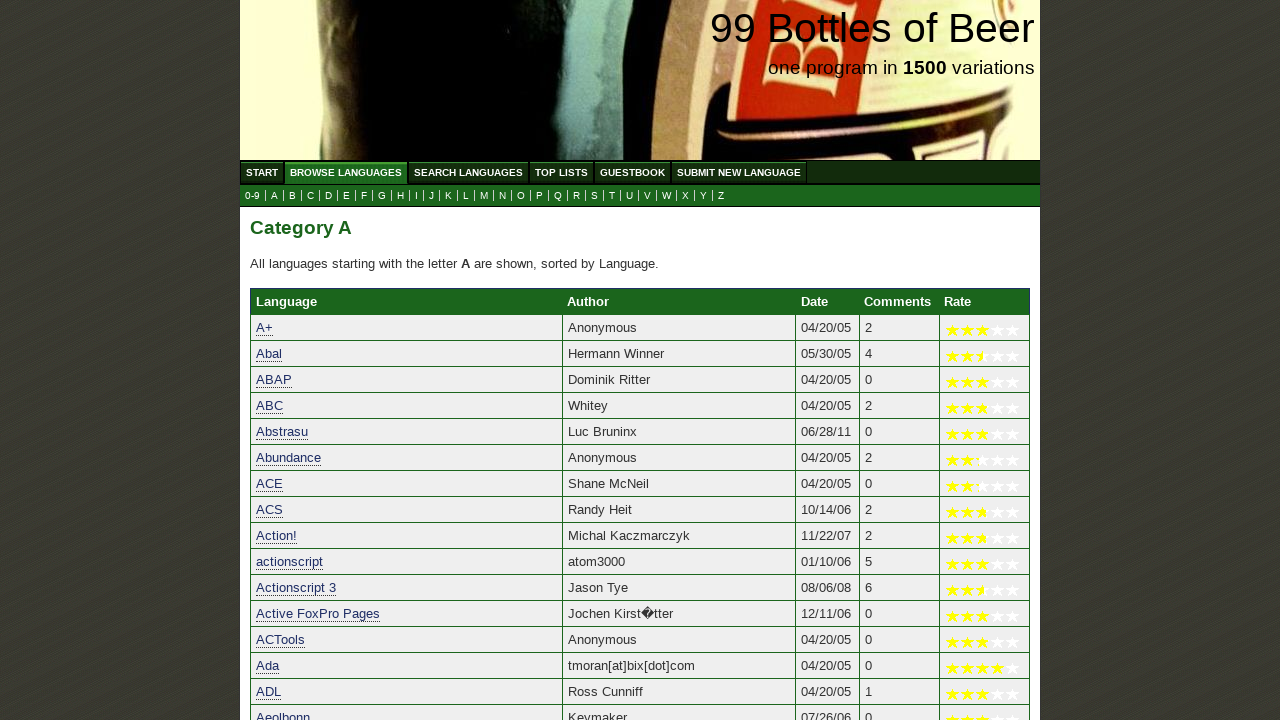